Tests browser navigation by clicking a link, then using back, forward, refresh navigation commands, and navigating to an external site before returning

Starting URL: https://www.hyrtutorials.com/p/basic-controls.html

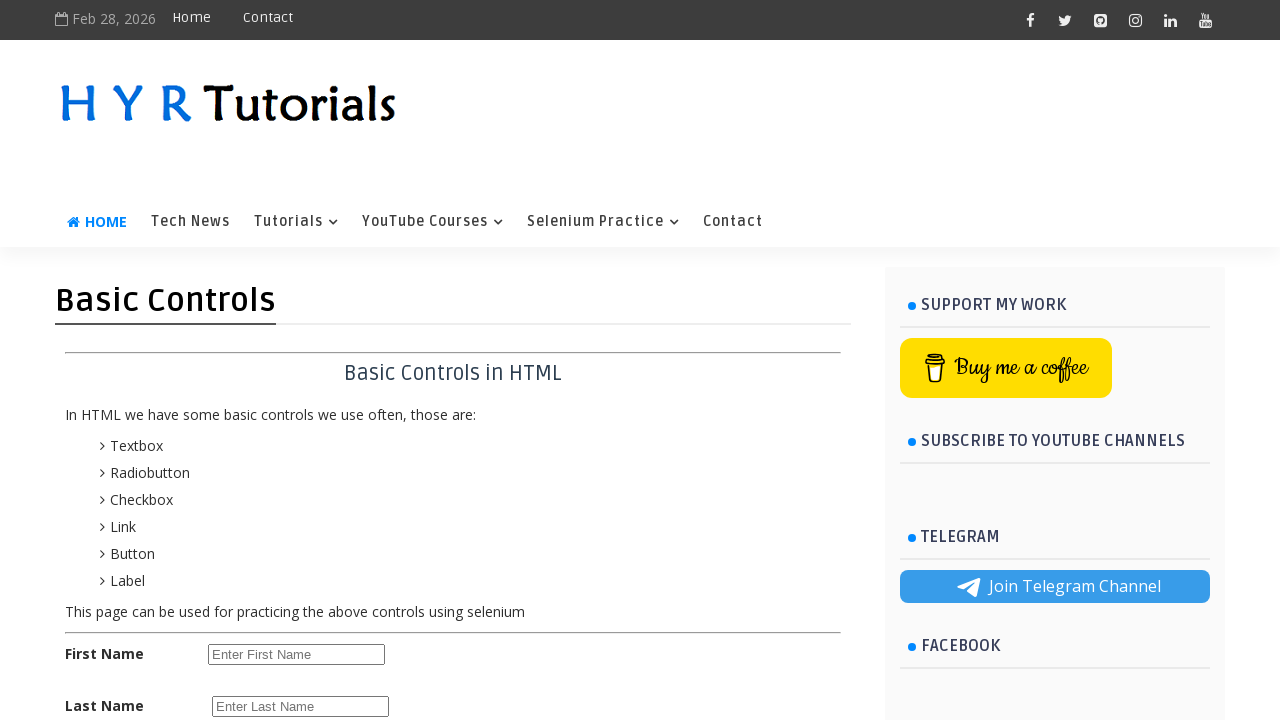

Clicked on 'Click here to navigate' link at (524, 360) on a:has-text('Click here to navigate')
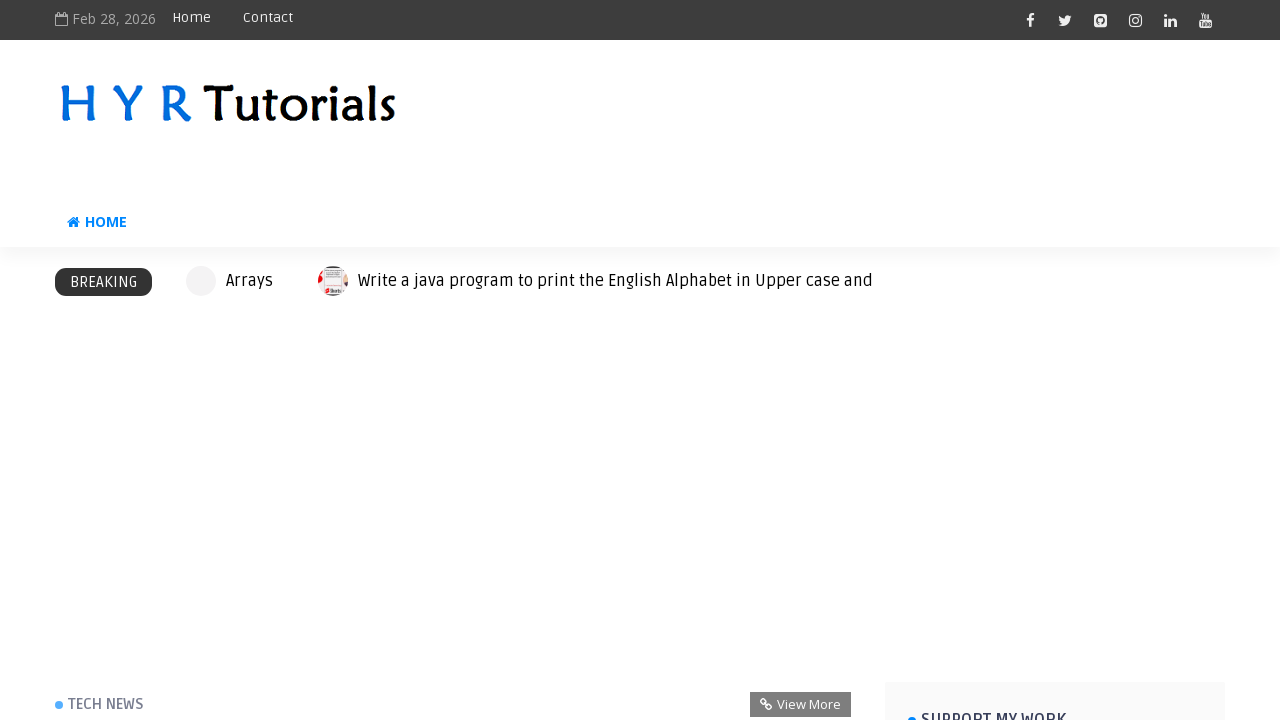

Navigated back using browser back button
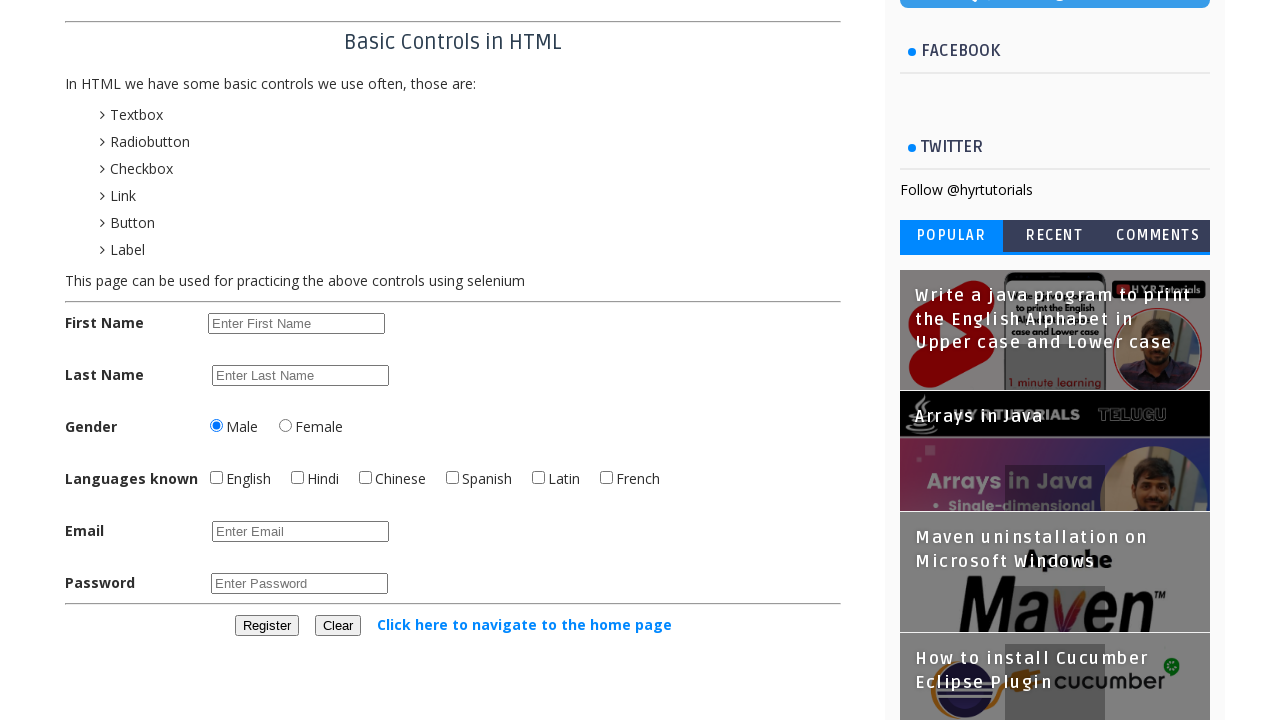

Navigated forward using browser forward button
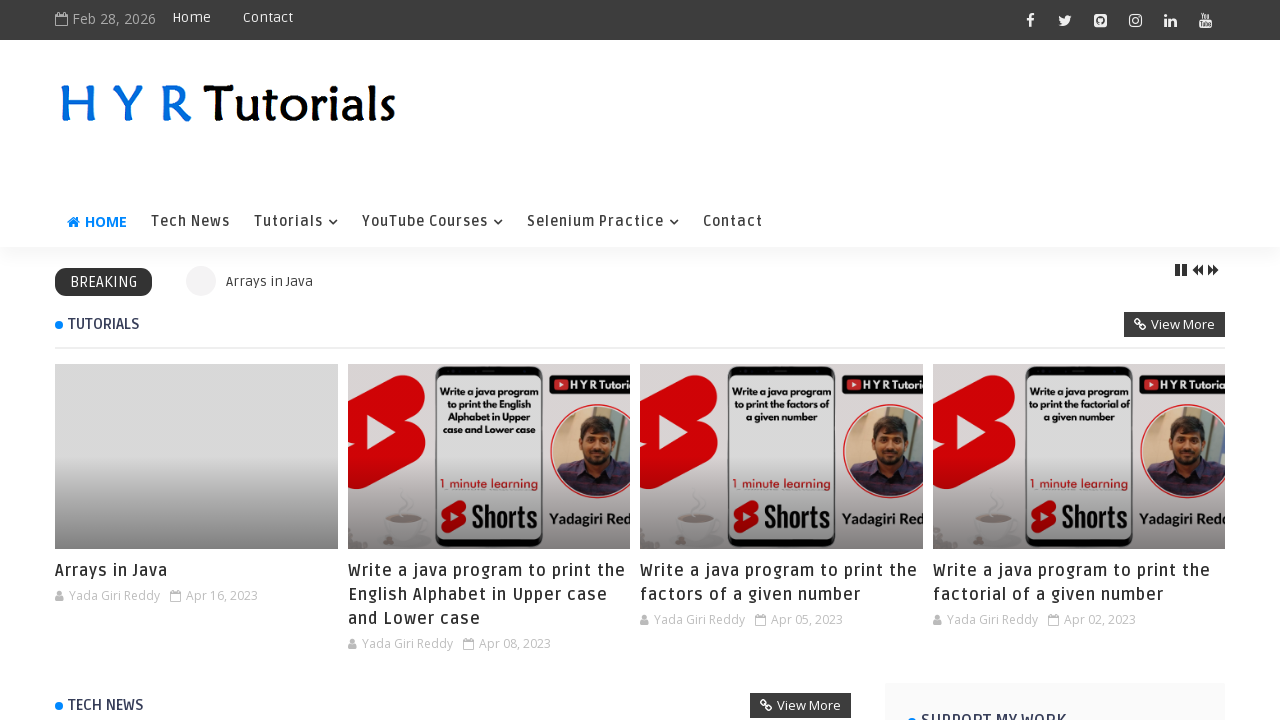

Refreshed the current page
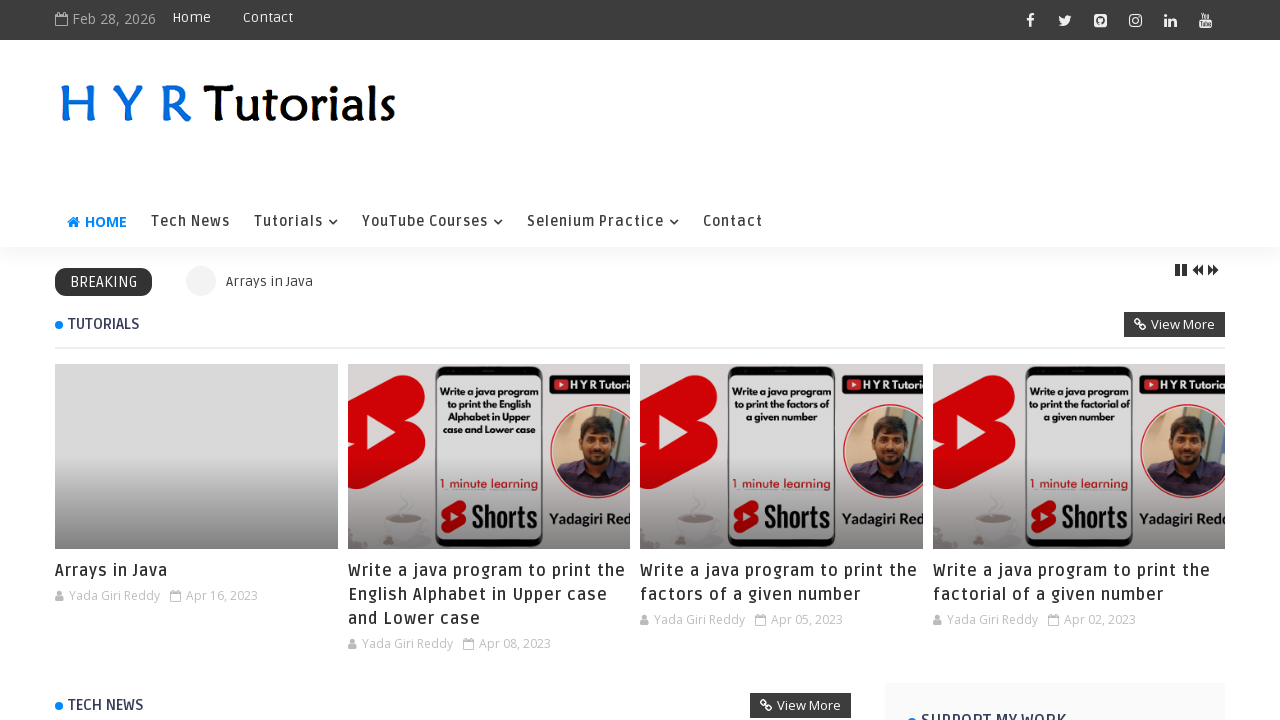

Navigated to external site https://www.selenium.dev/
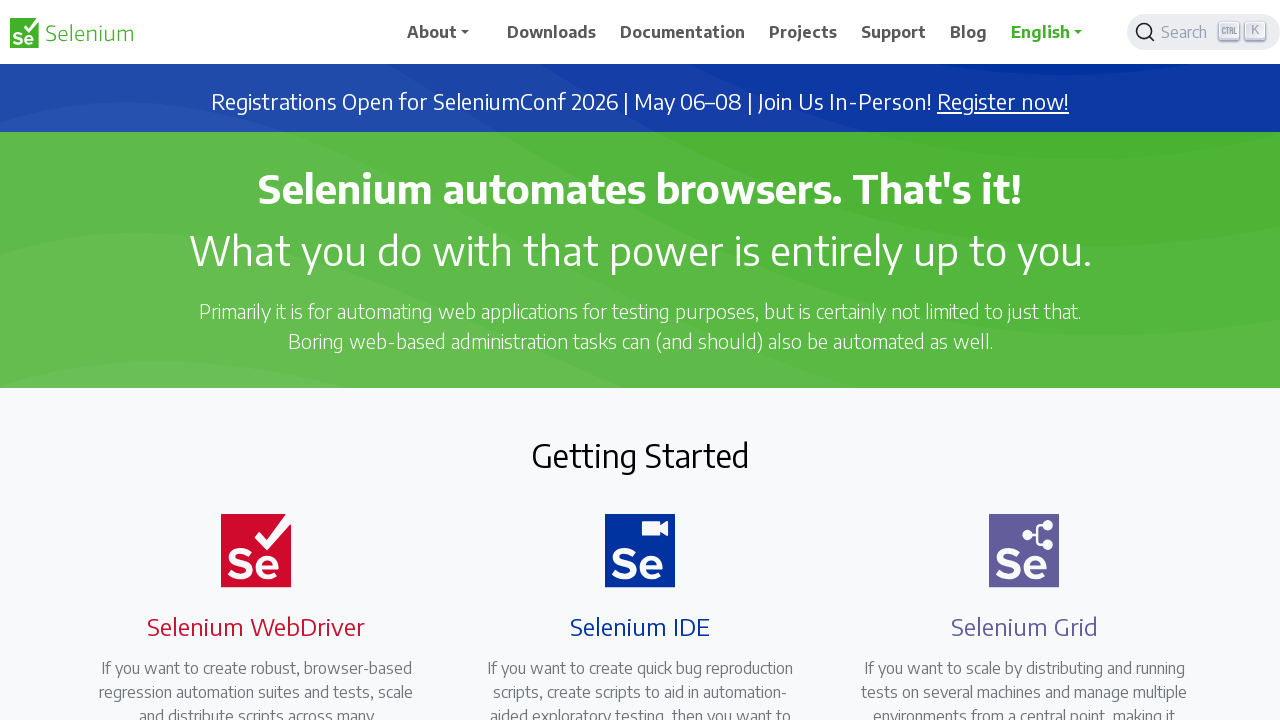

Navigated back to previous page from Selenium website
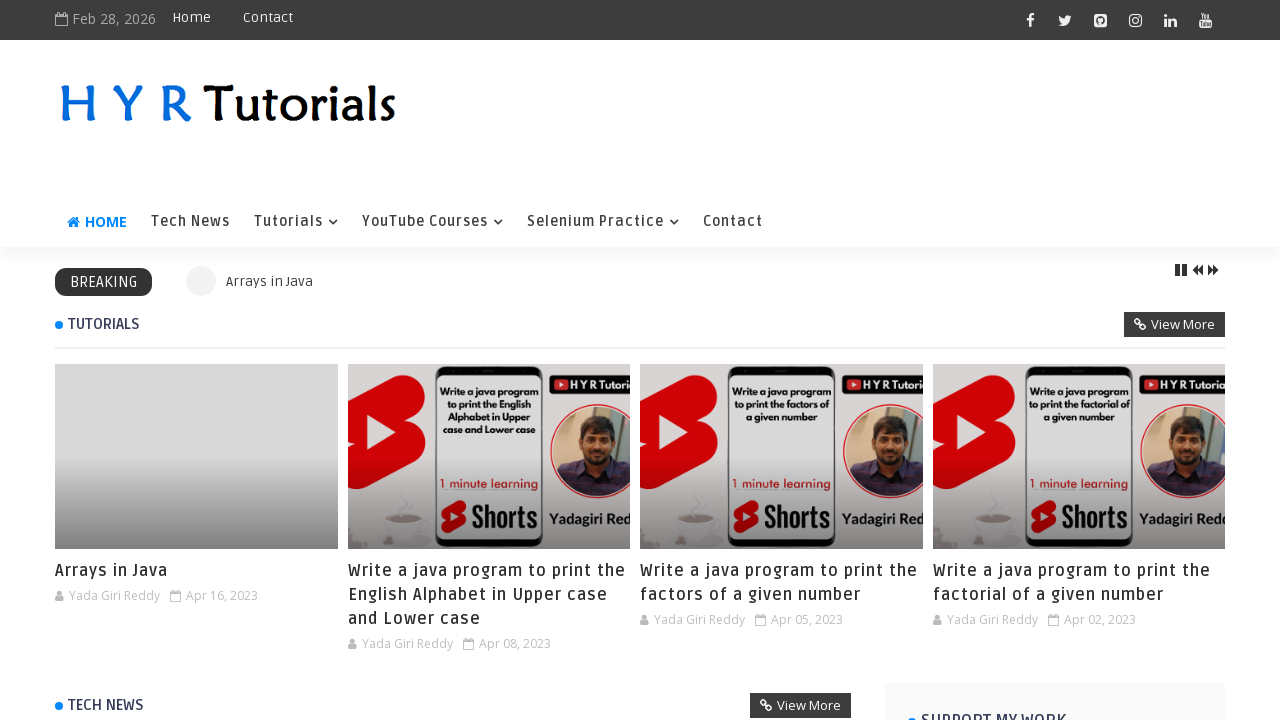

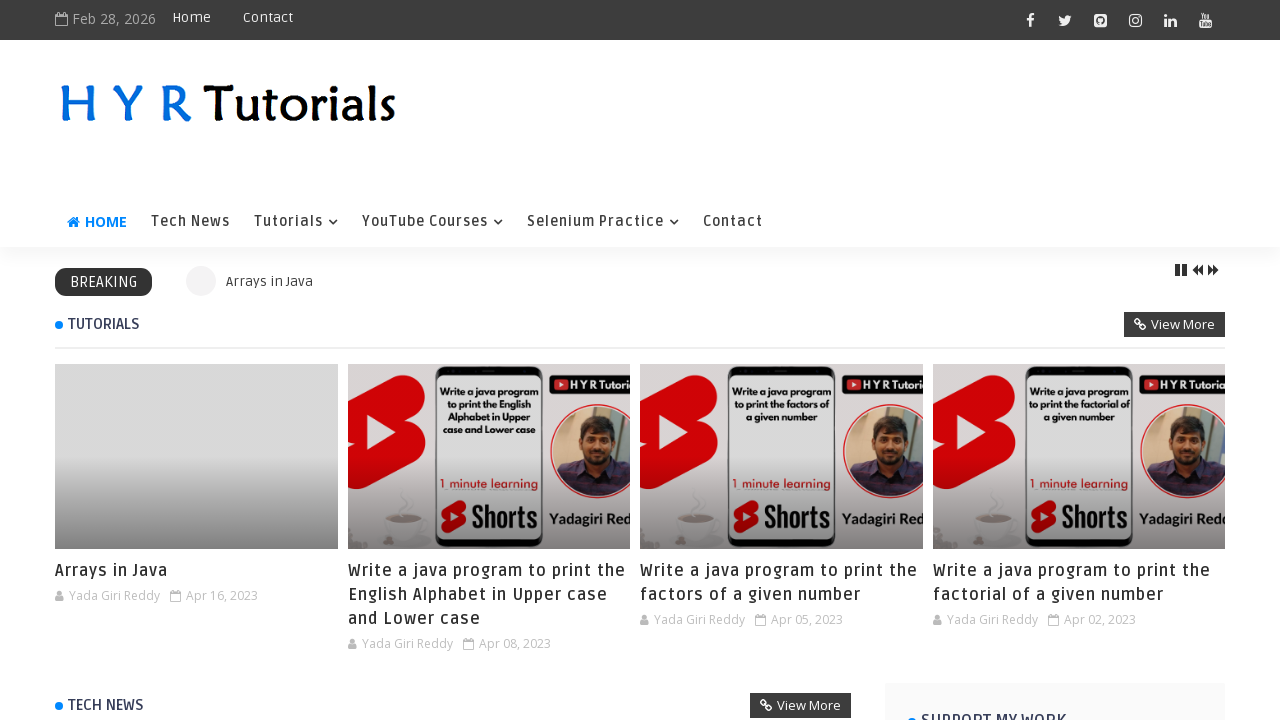